Tests a todo list application by adding multiple todo items (Visit Paris, Visit Prague, Visit London, Visit New York, Visit Belgrade) and then marking each item as completed by clicking their checkboxes.

Starting URL: https://example.cypress.io/todo

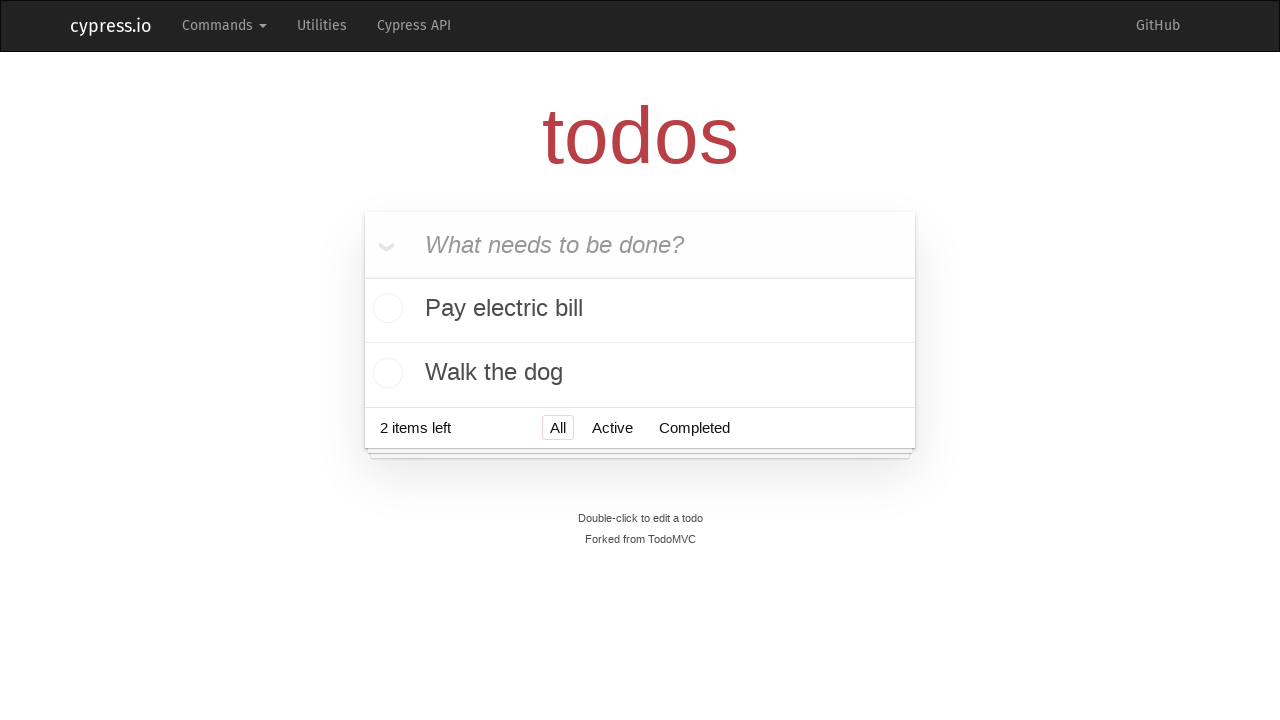

Filled todo input with 'Visit Paris' on header input
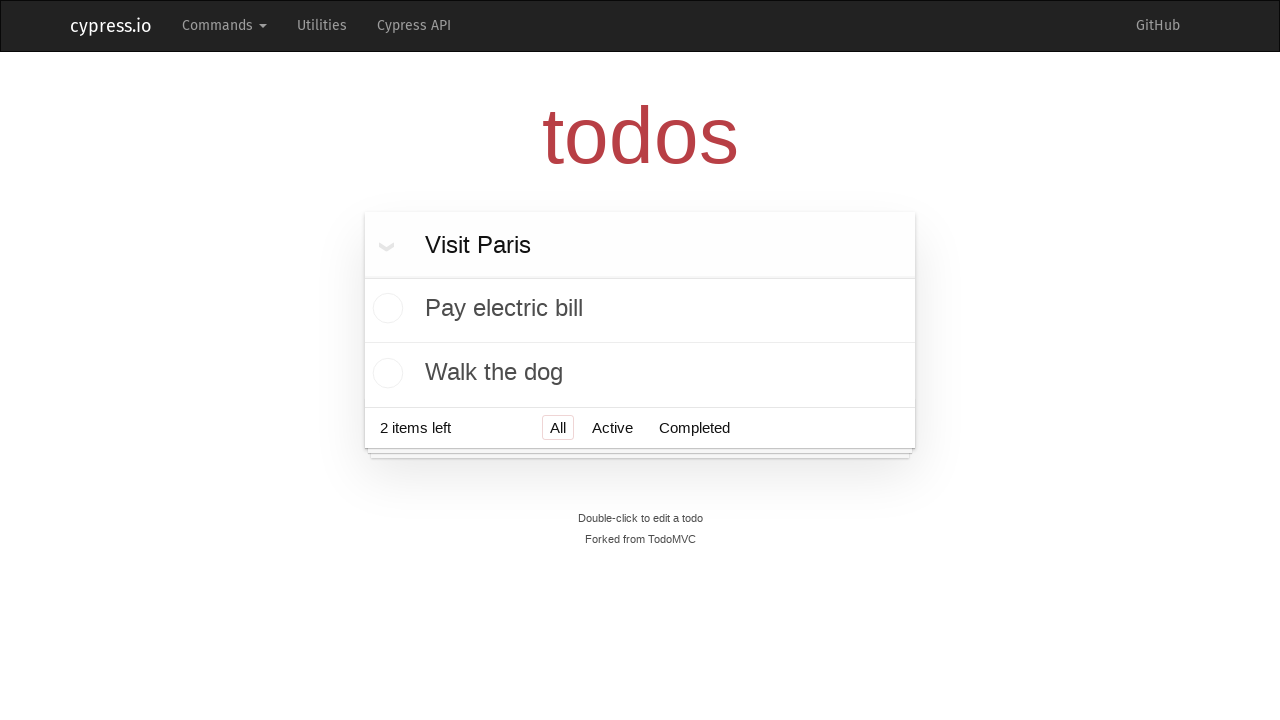

Pressed Enter to add 'Visit Paris' to the list on header input
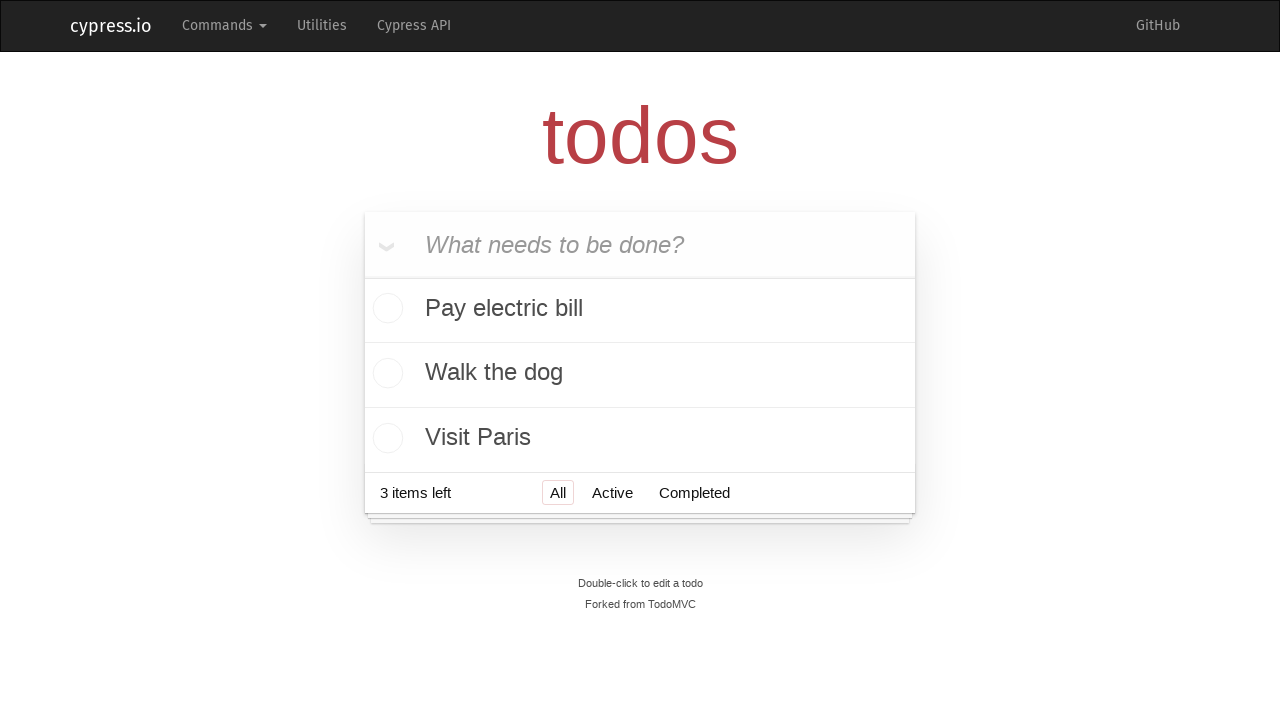

Filled todo input with 'Visit Prague' on header input
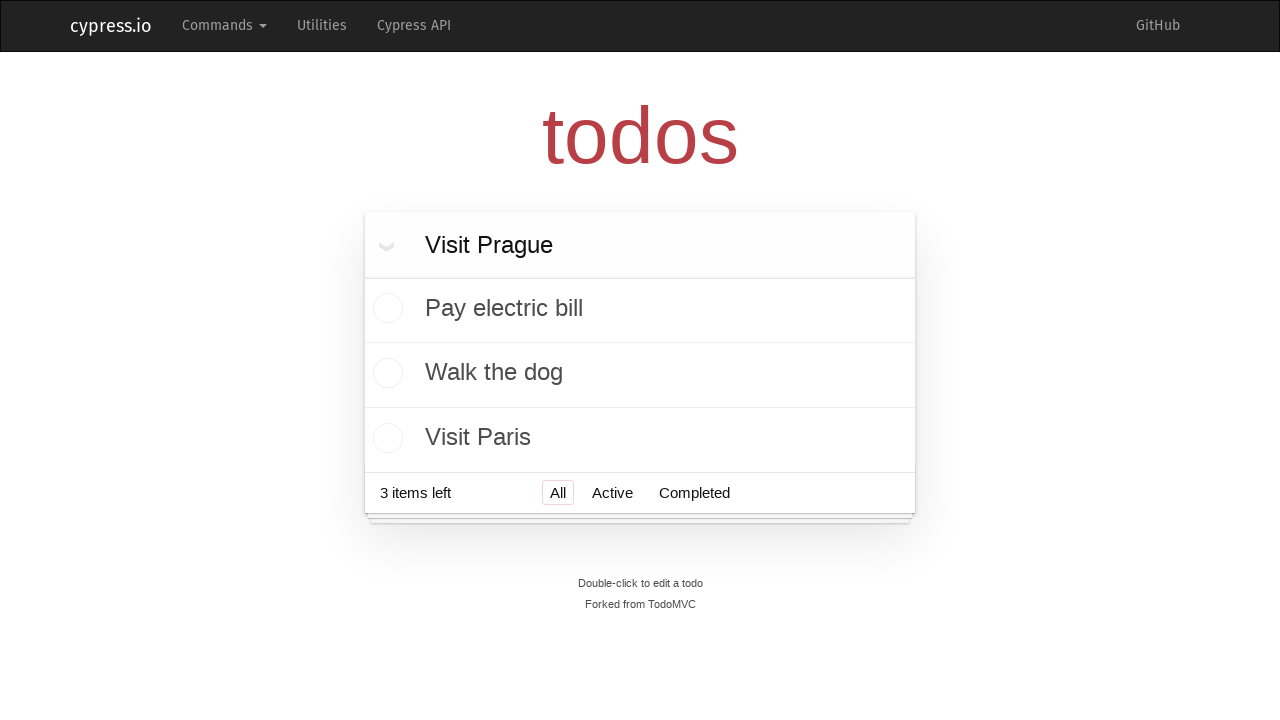

Pressed Enter to add 'Visit Prague' to the list on header input
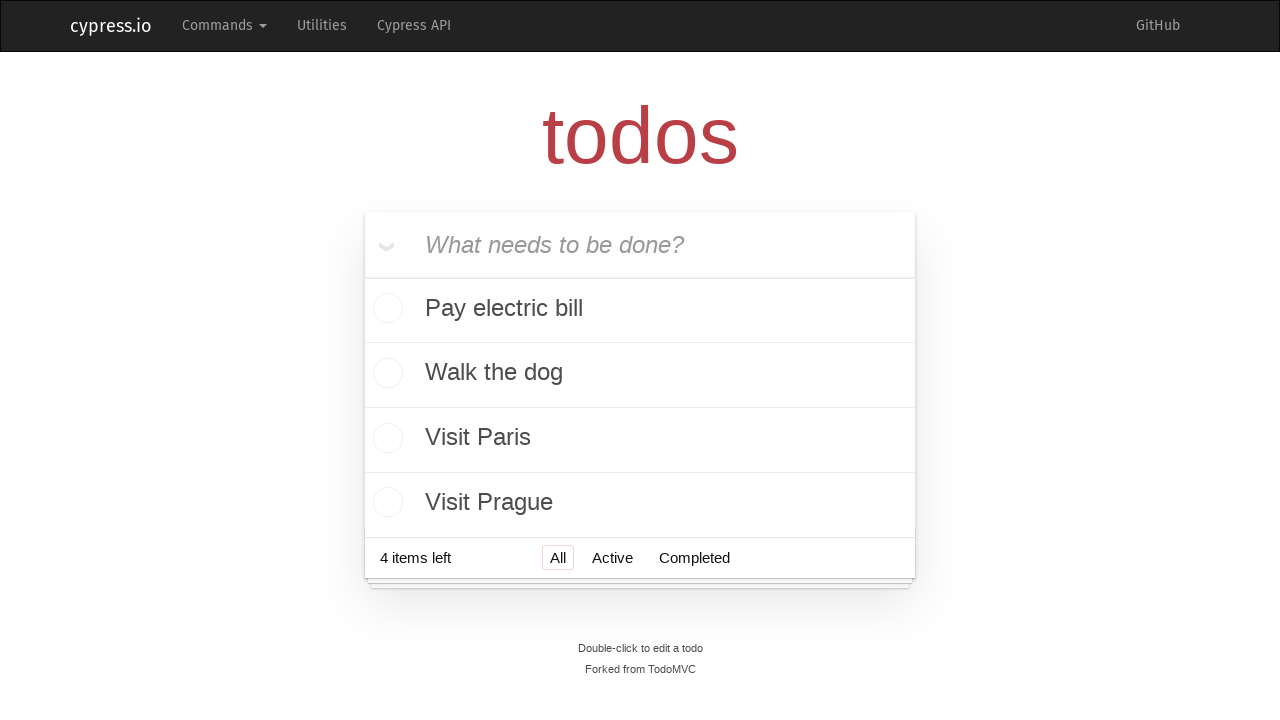

Filled todo input with 'Visit London' on header input
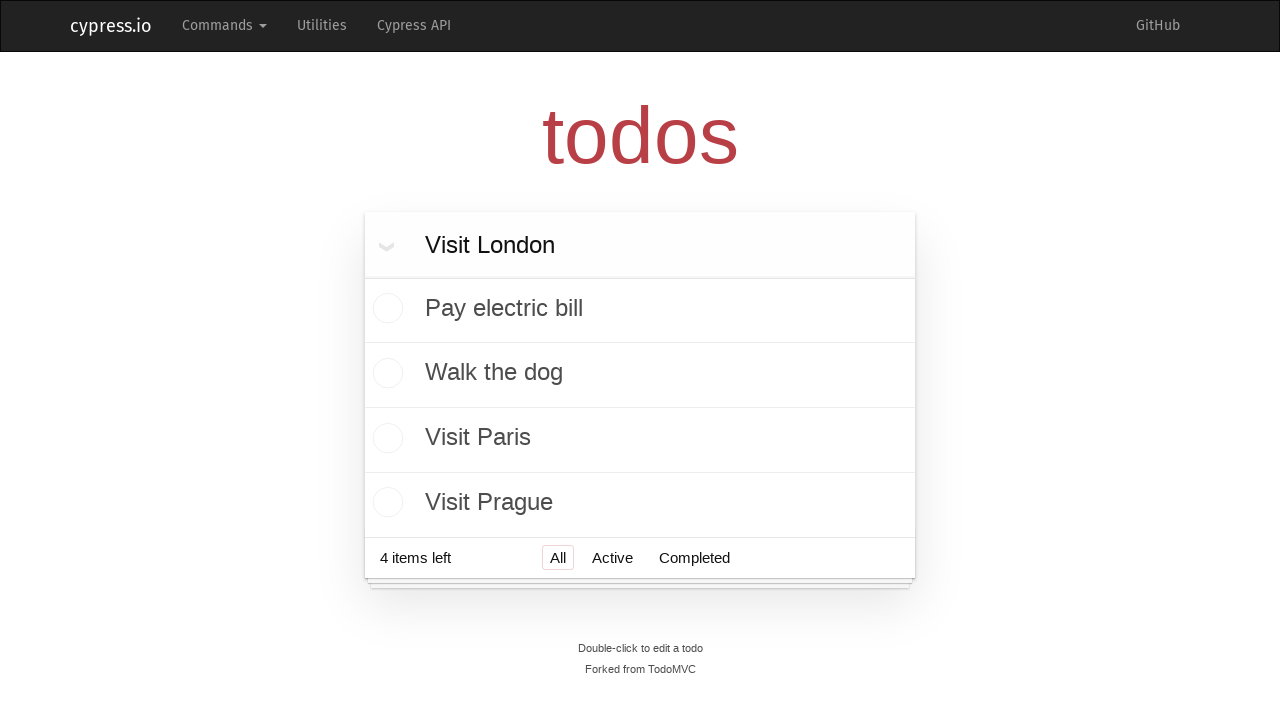

Pressed Enter to add 'Visit London' to the list on header input
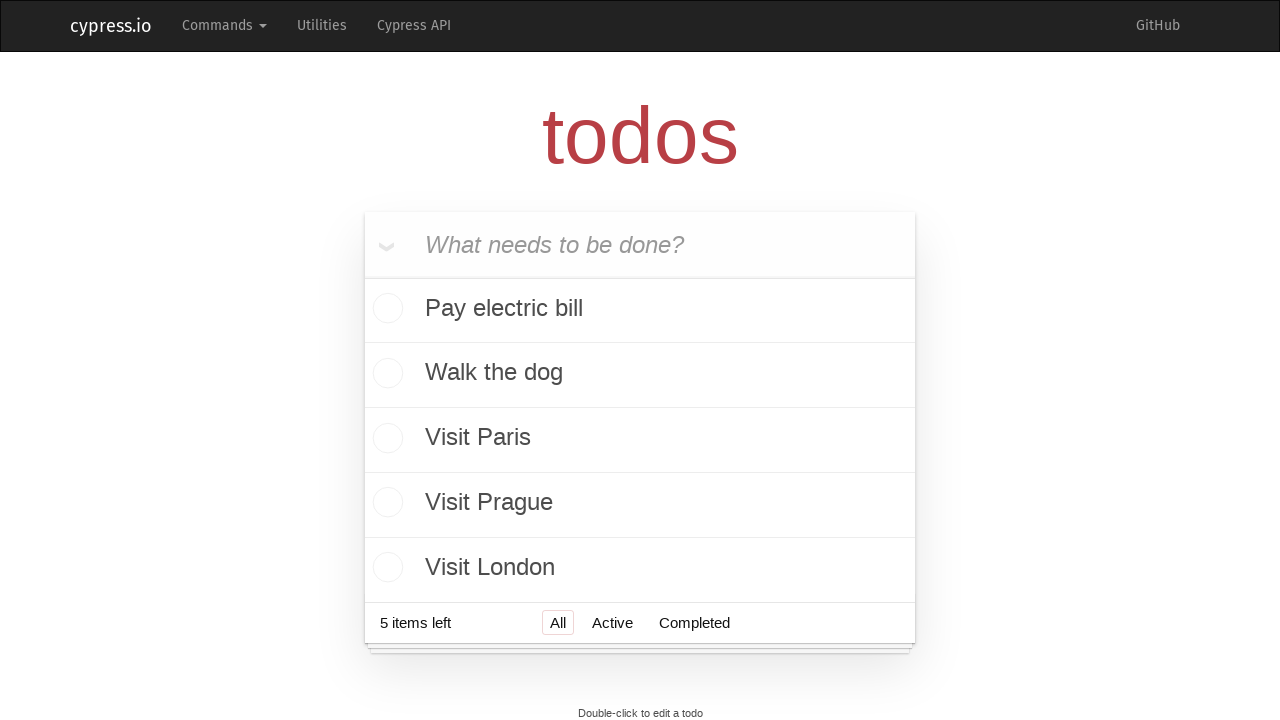

Filled todo input with 'Visit New York' on header input
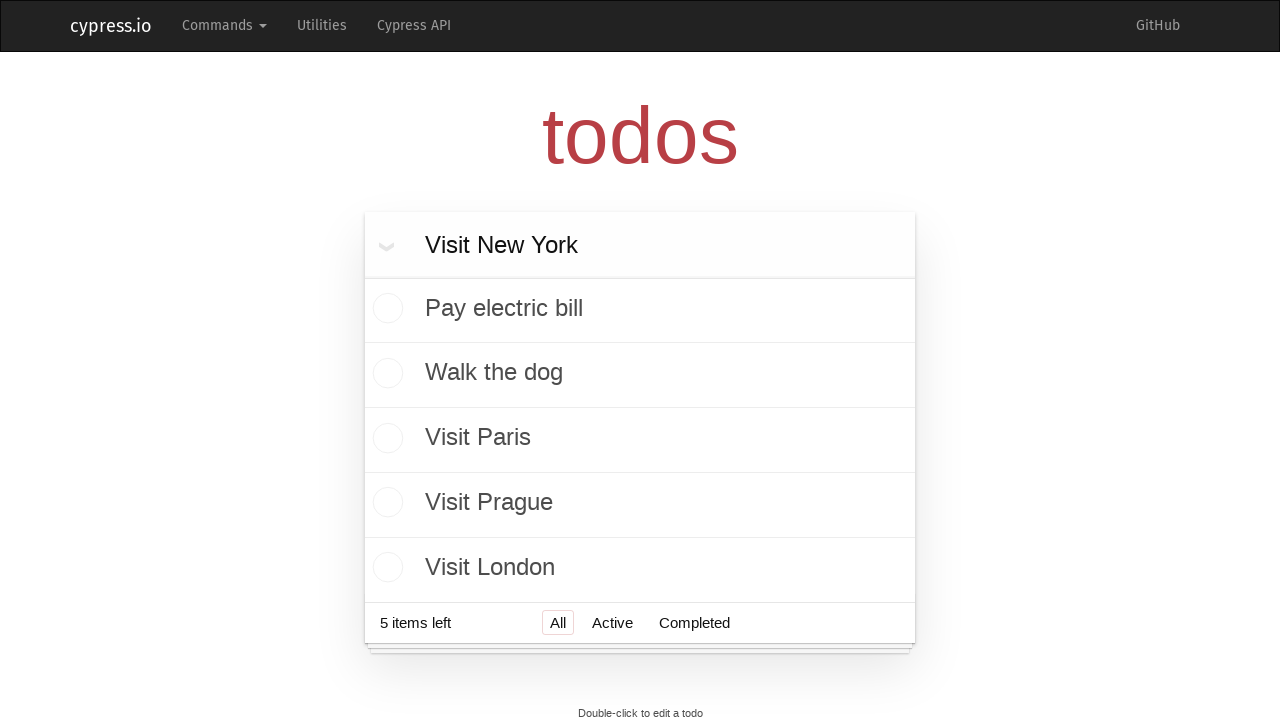

Pressed Enter to add 'Visit New York' to the list on header input
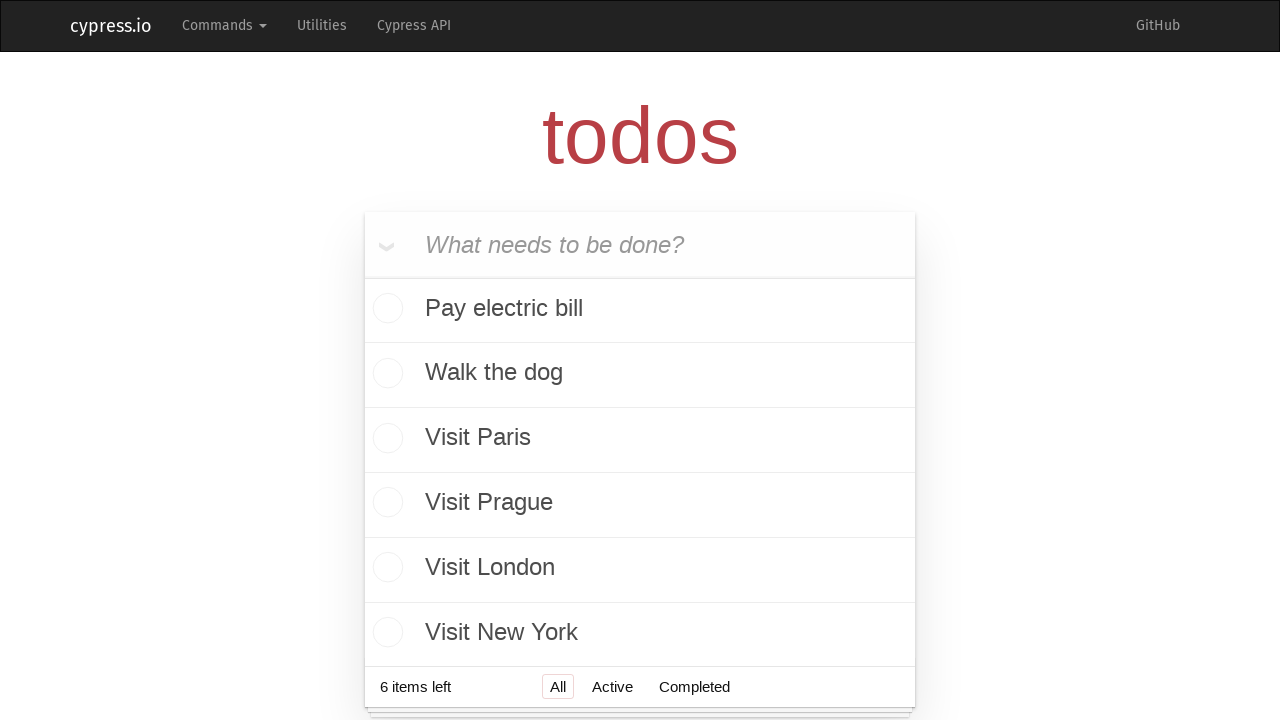

Filled todo input with 'Visit Belgrade' on header input
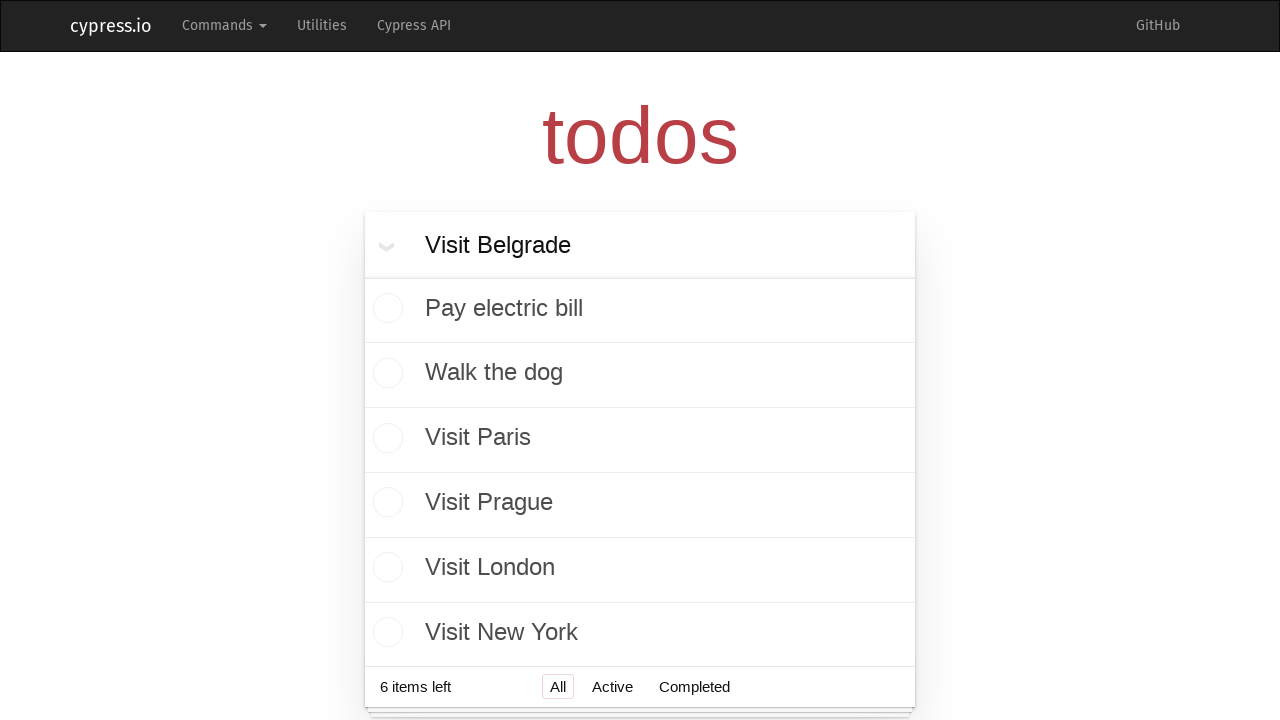

Pressed Enter to add 'Visit Belgrade' to the list on header input
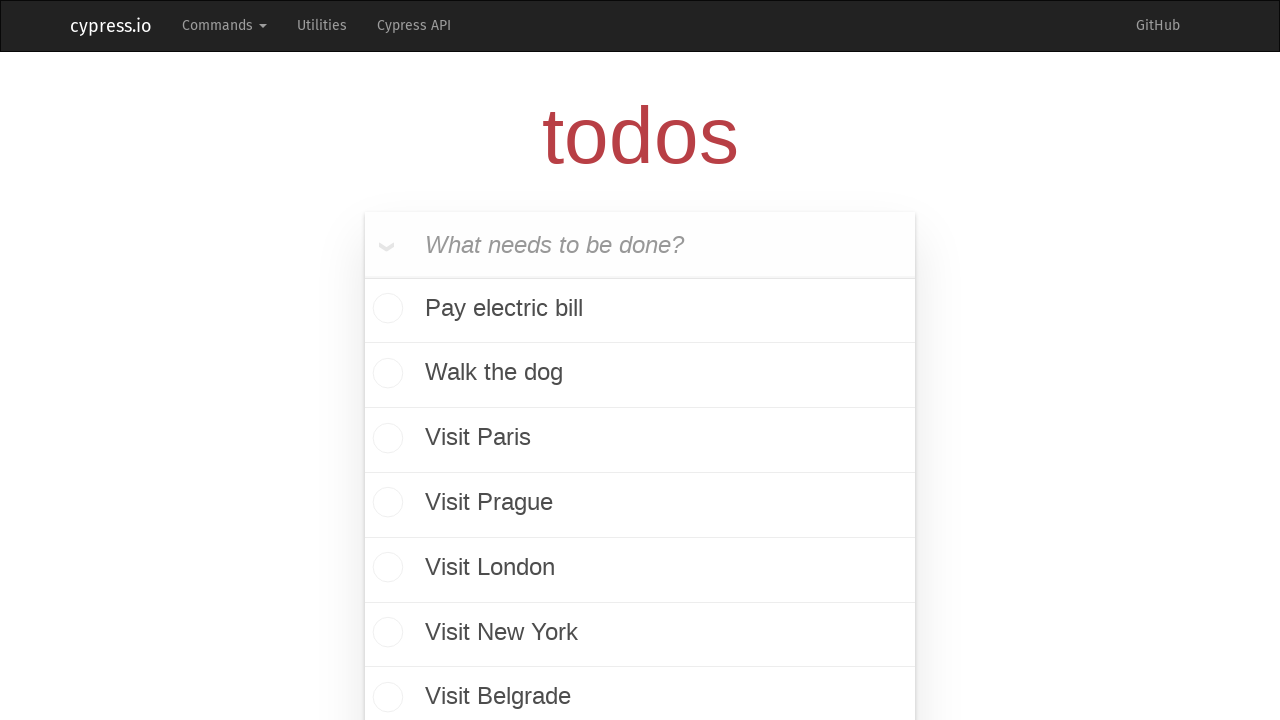

Waited for todo list items to load
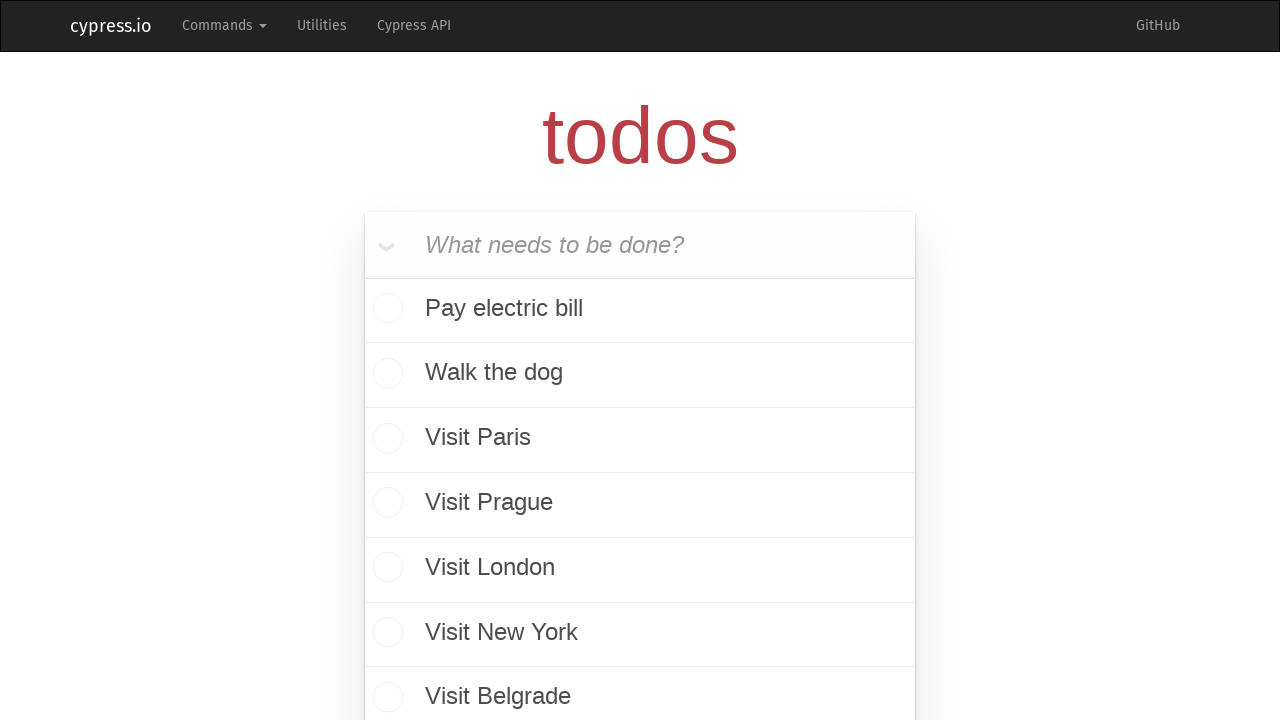

Clicked checkbox 1 to mark todo item as completed at (385, 310) on ul.todo-list > li input[type='checkbox'] >> nth=0
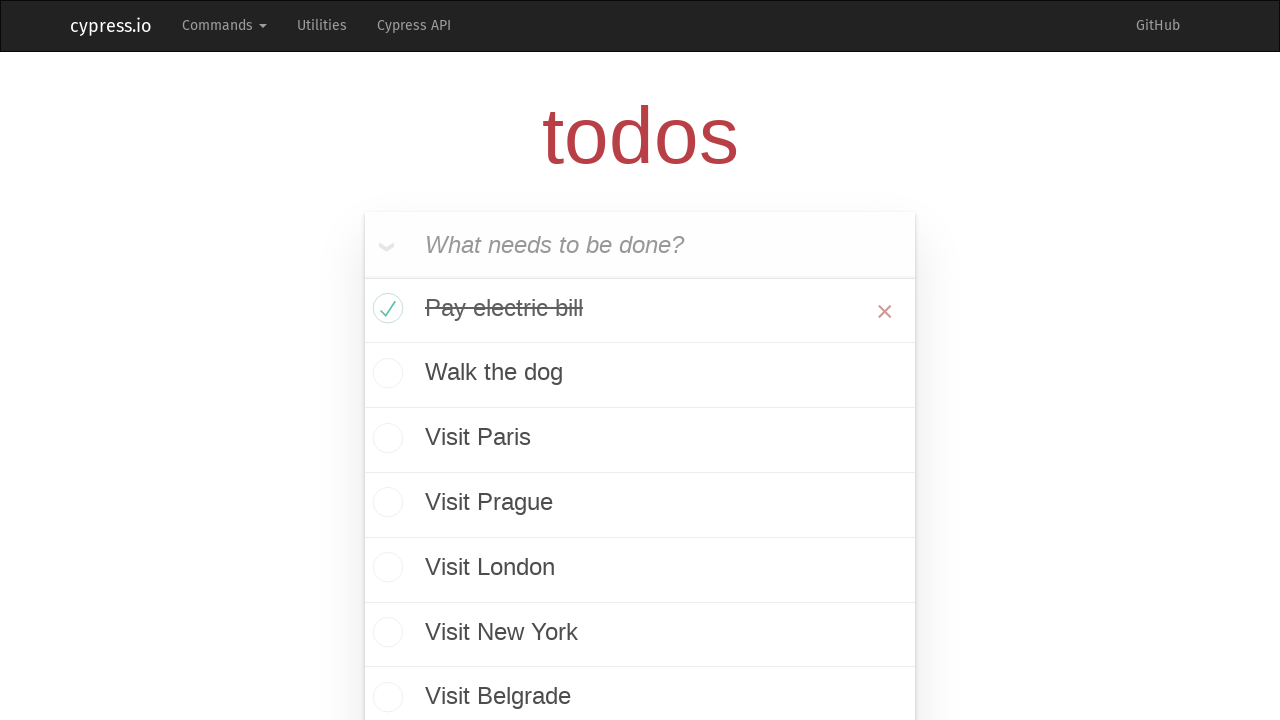

Clicked checkbox 2 to mark todo item as completed at (385, 375) on ul.todo-list > li input[type='checkbox'] >> nth=1
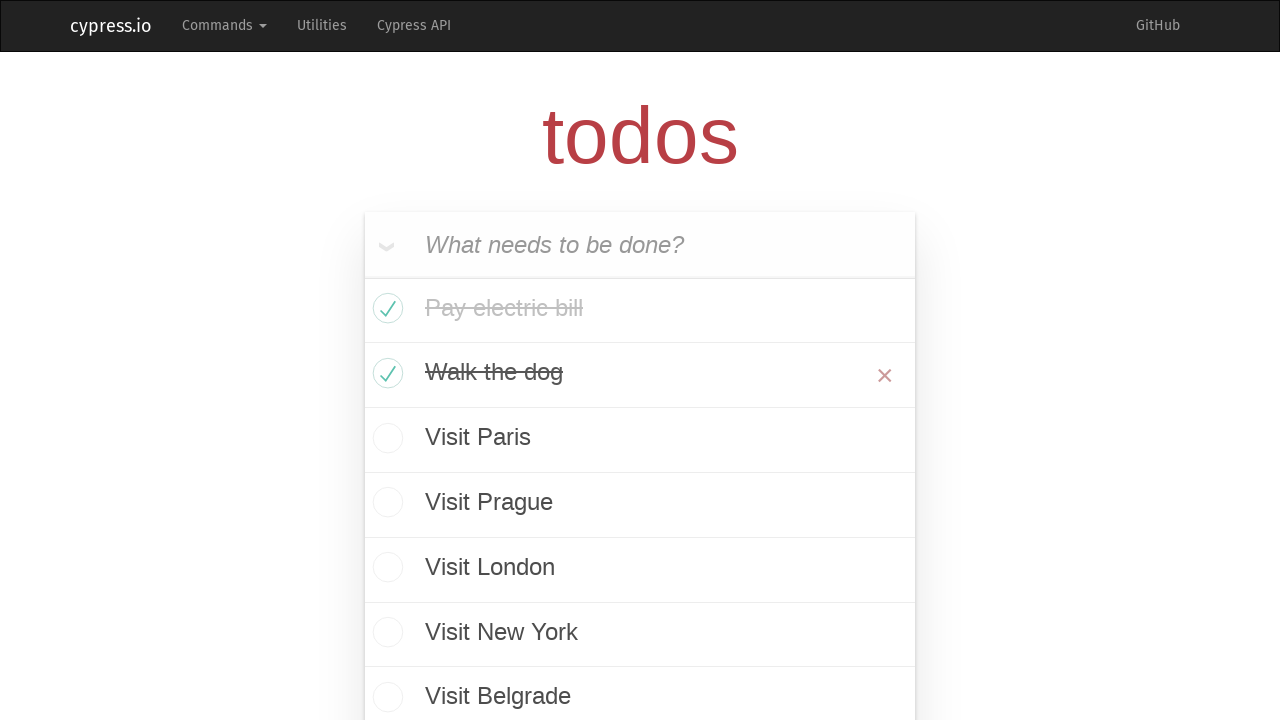

Clicked checkbox 3 to mark todo item as completed at (385, 440) on ul.todo-list > li input[type='checkbox'] >> nth=2
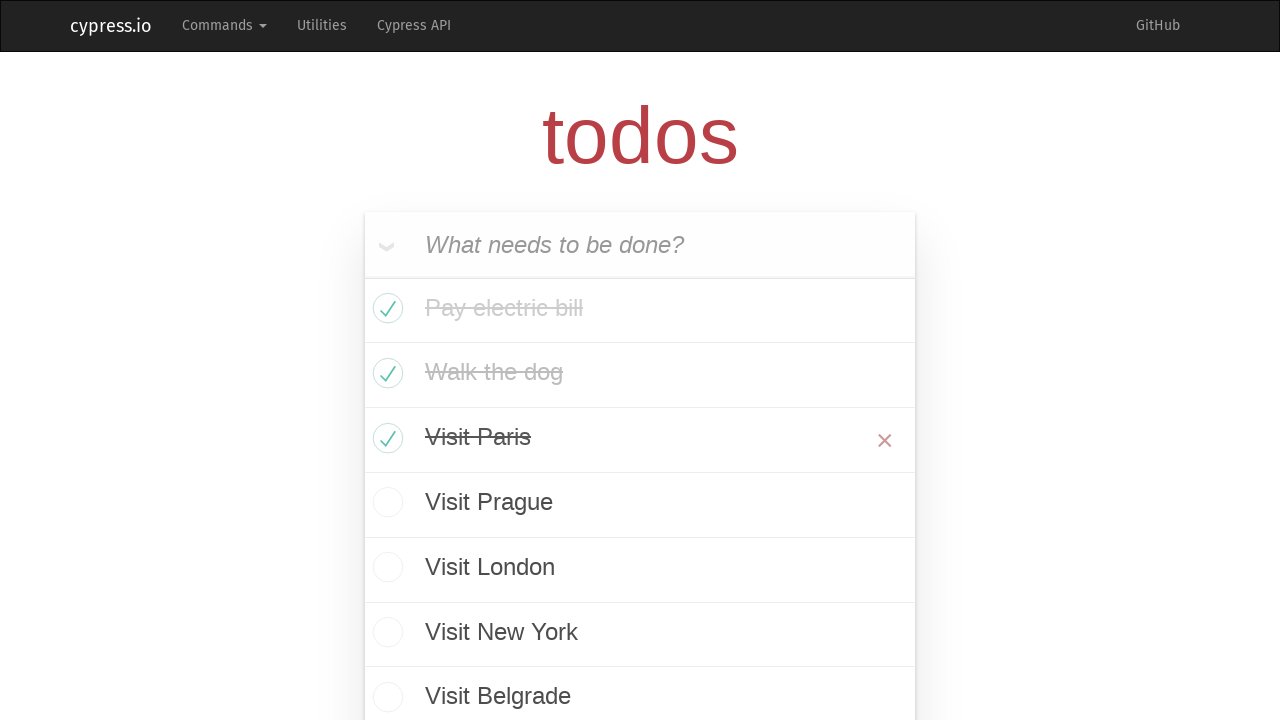

Clicked checkbox 4 to mark todo item as completed at (385, 505) on ul.todo-list > li input[type='checkbox'] >> nth=3
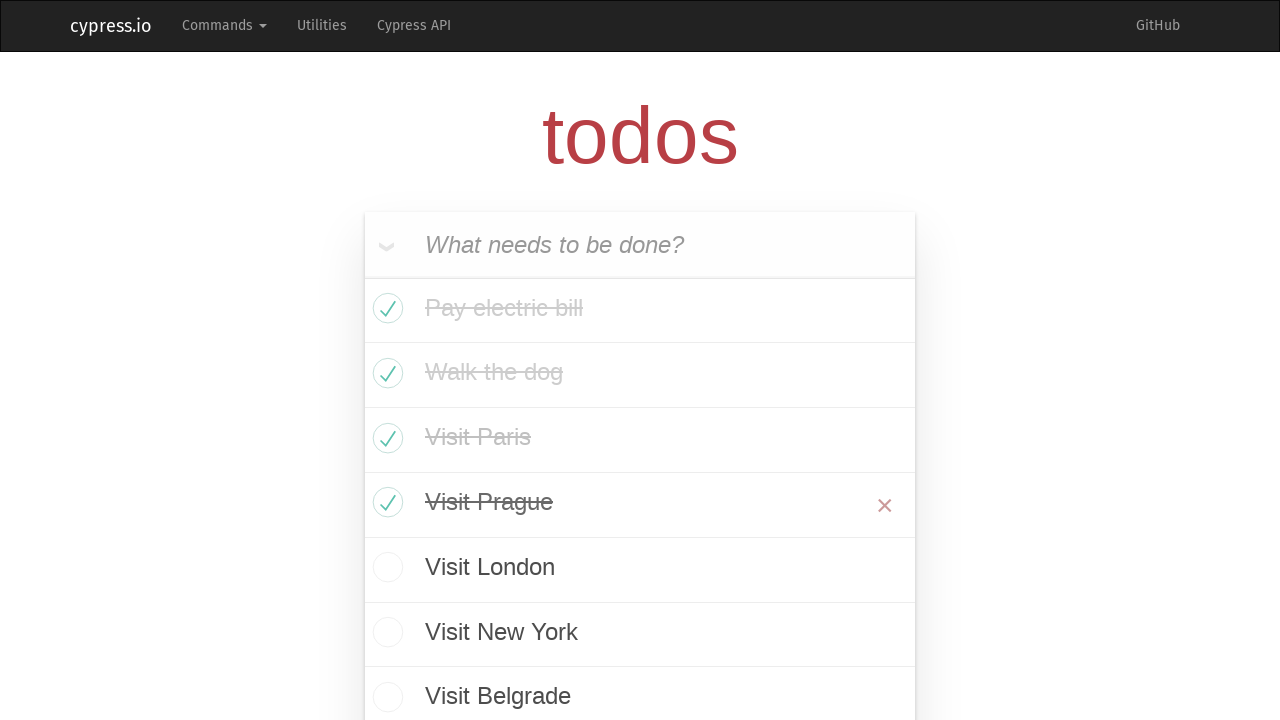

Clicked checkbox 5 to mark todo item as completed at (385, 570) on ul.todo-list > li input[type='checkbox'] >> nth=4
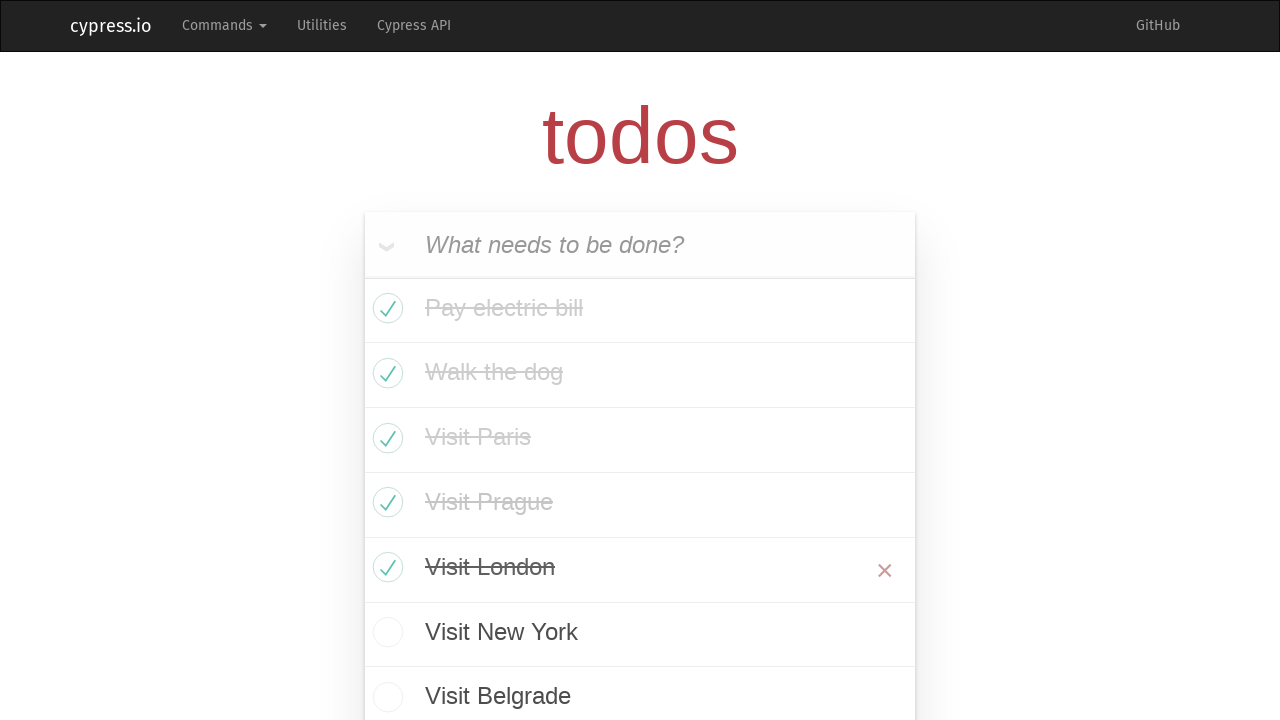

Clicked checkbox 6 to mark todo item as completed at (385, 634) on ul.todo-list > li input[type='checkbox'] >> nth=5
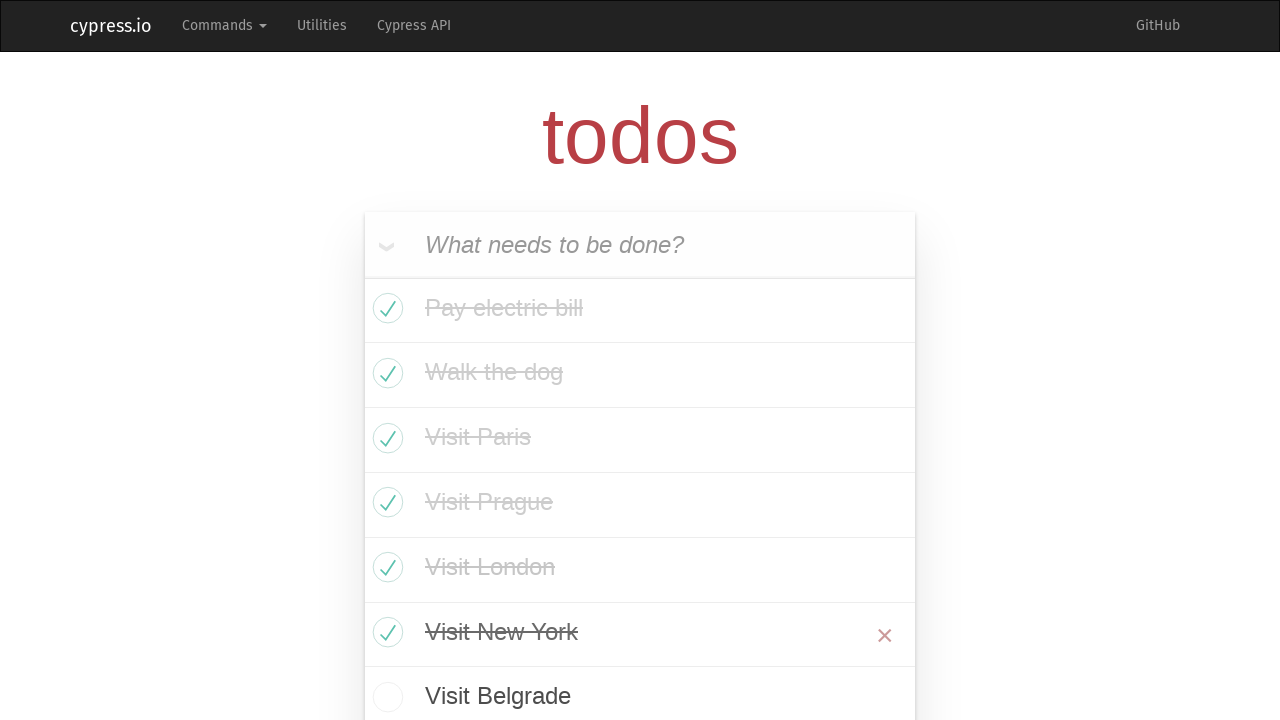

Clicked checkbox 7 to mark todo item as completed at (385, 697) on ul.todo-list > li input[type='checkbox'] >> nth=6
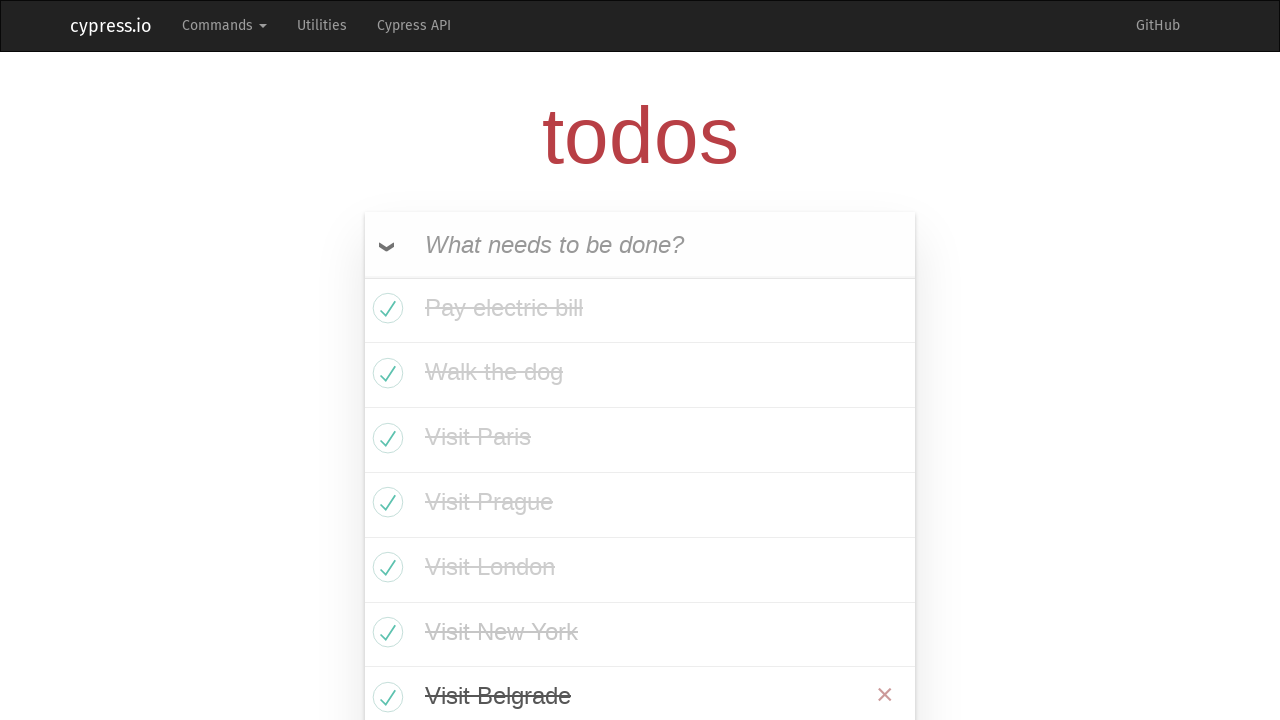

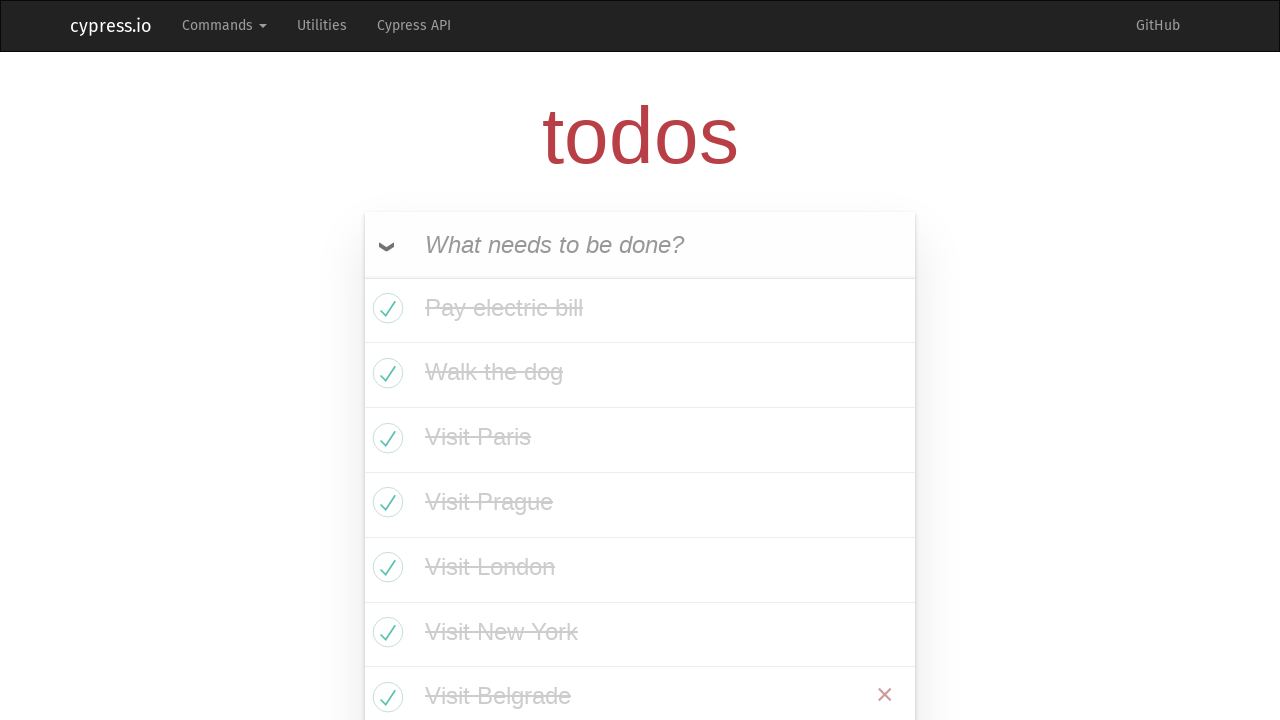